Tests browser navigation by clicking a link, navigating back, forward, and refreshing the page while verifying page titles

Starting URL: http://selenium-cucumber.github.io/

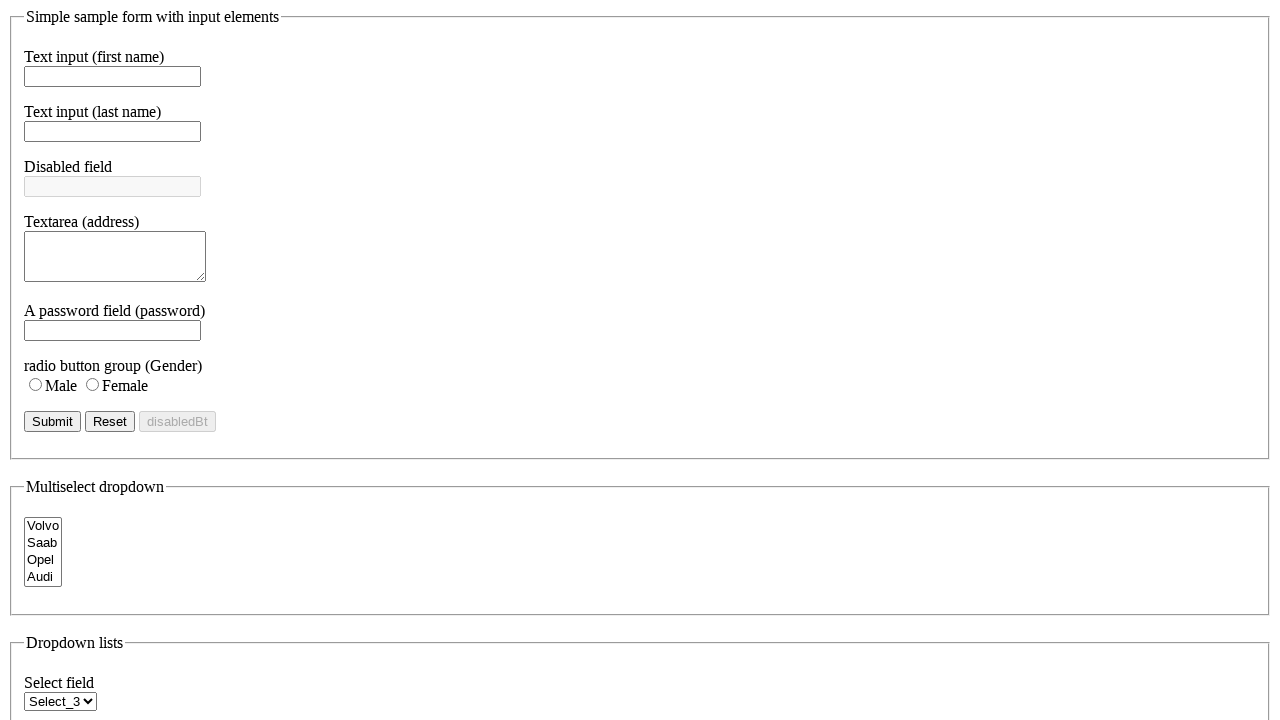

Clicked on selenium-cucumber gem link at (101, 360) on text=selenium-cucumber gem
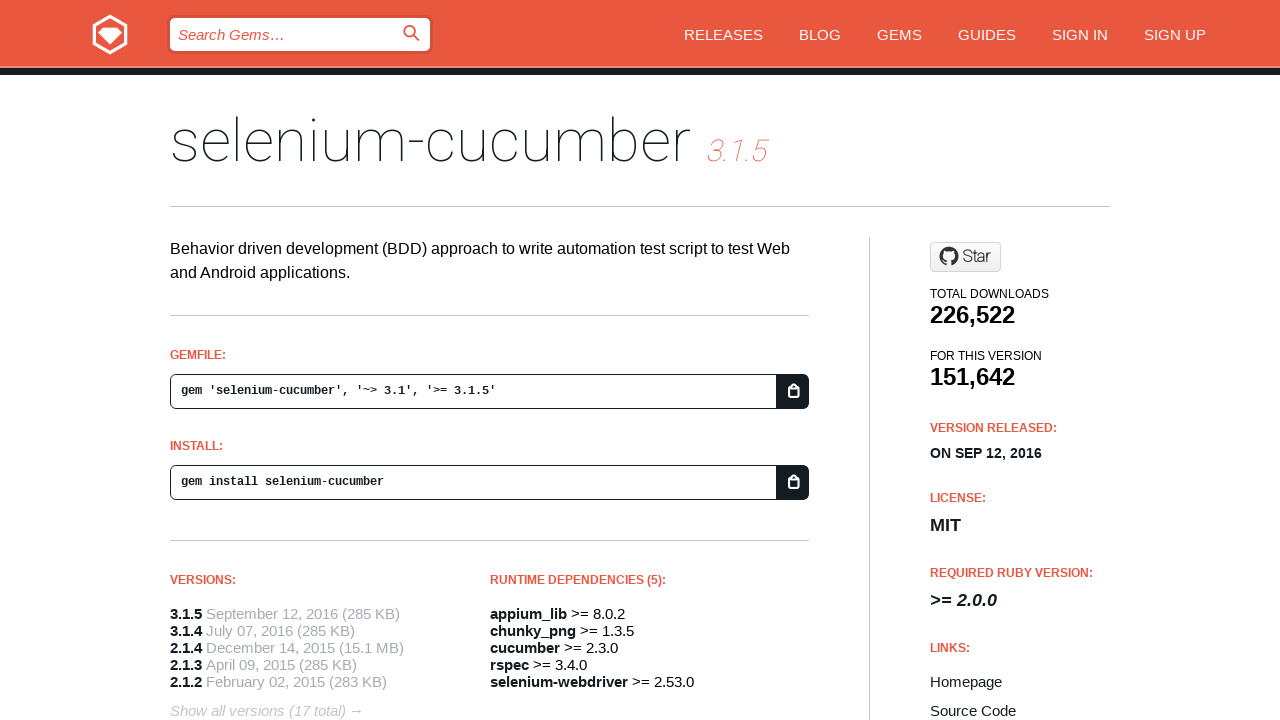

Page loaded after clicking gem link
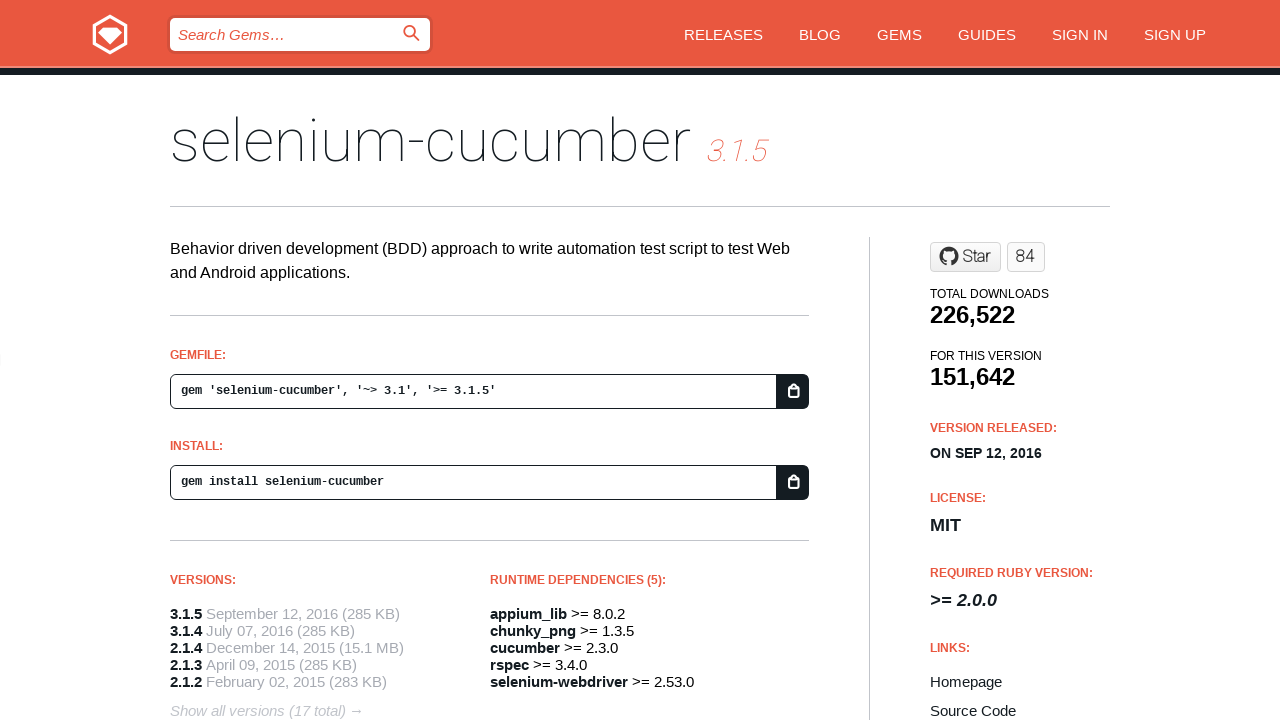

Navigated back to previous page
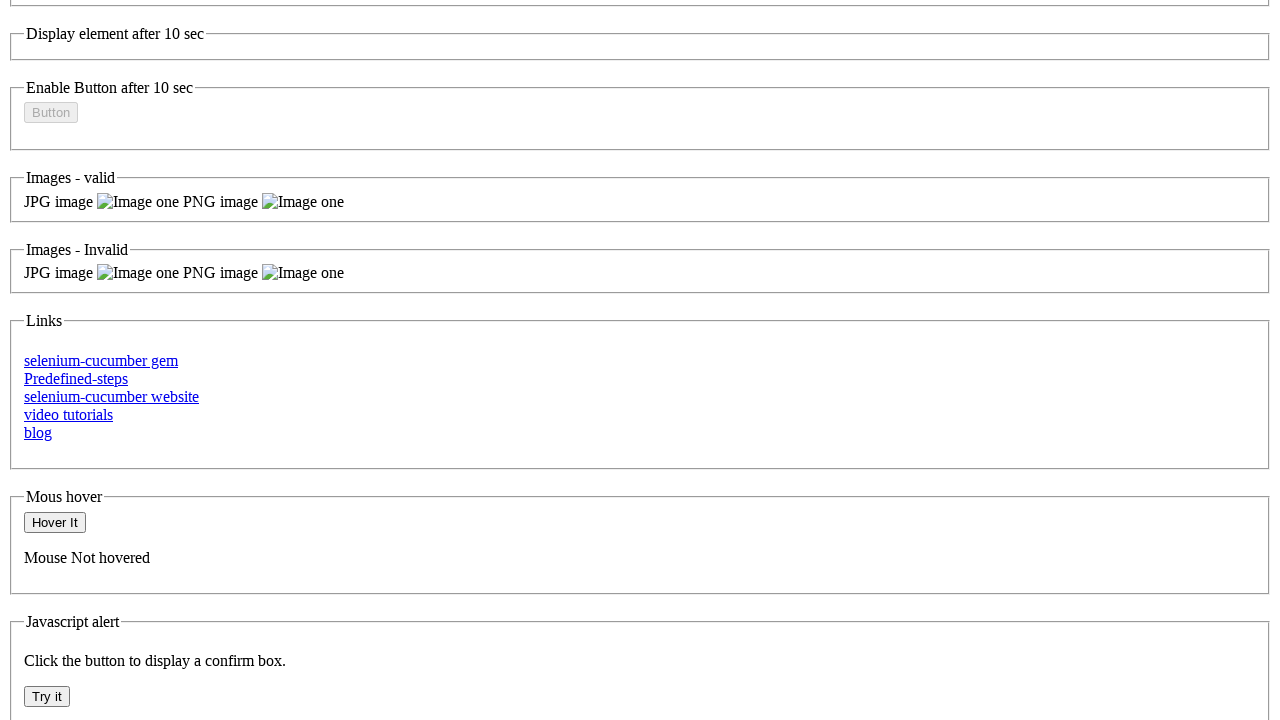

Page loaded after navigating back
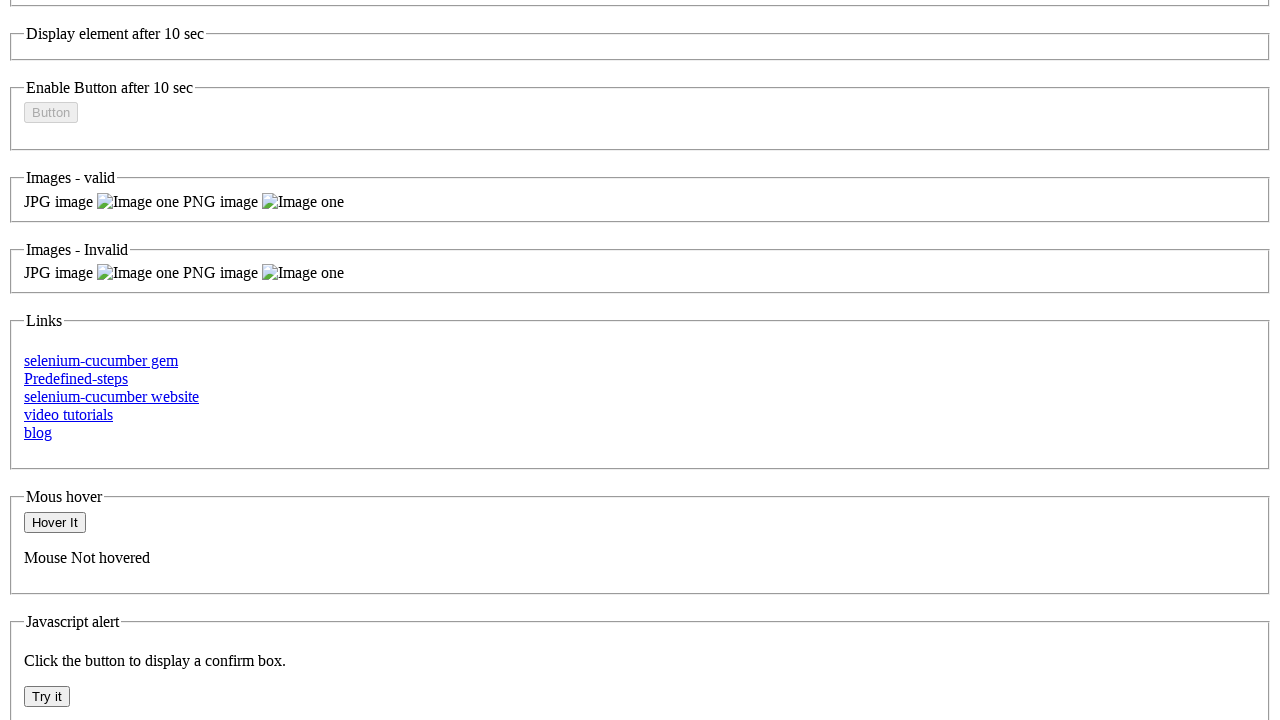

Navigated forward to gem page
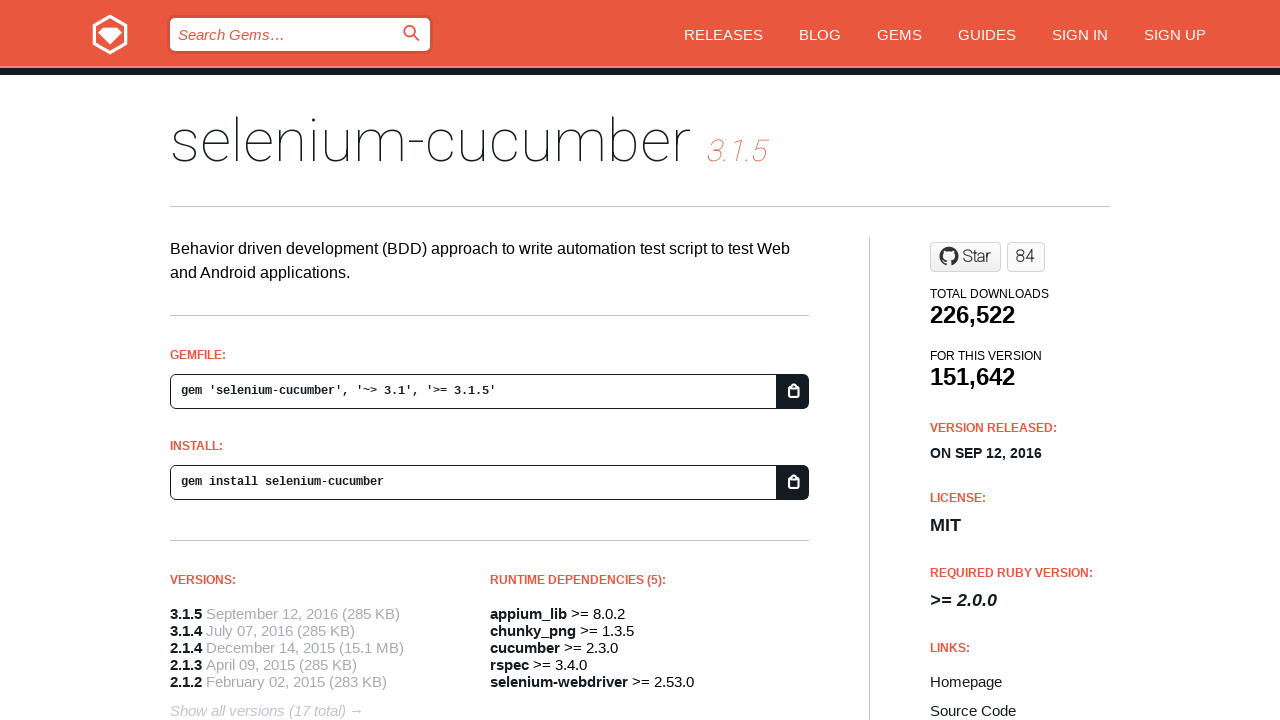

Page loaded after navigating forward
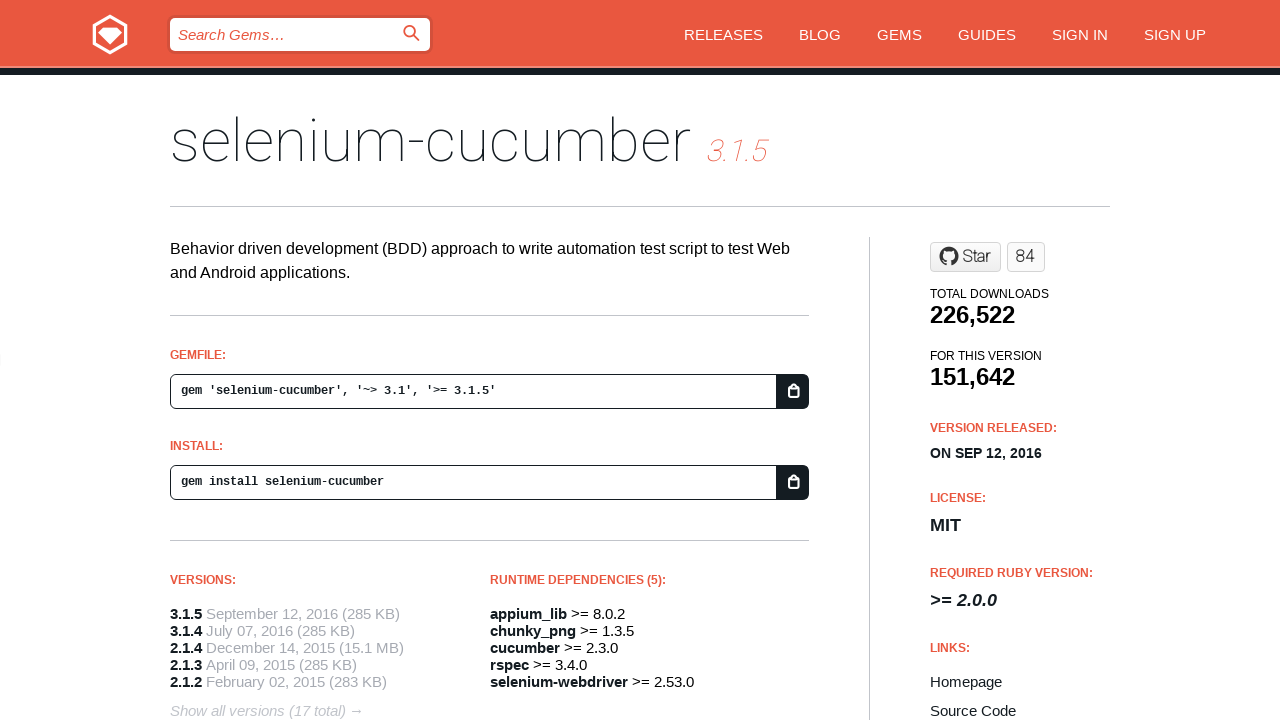

Navigated back again to previous page
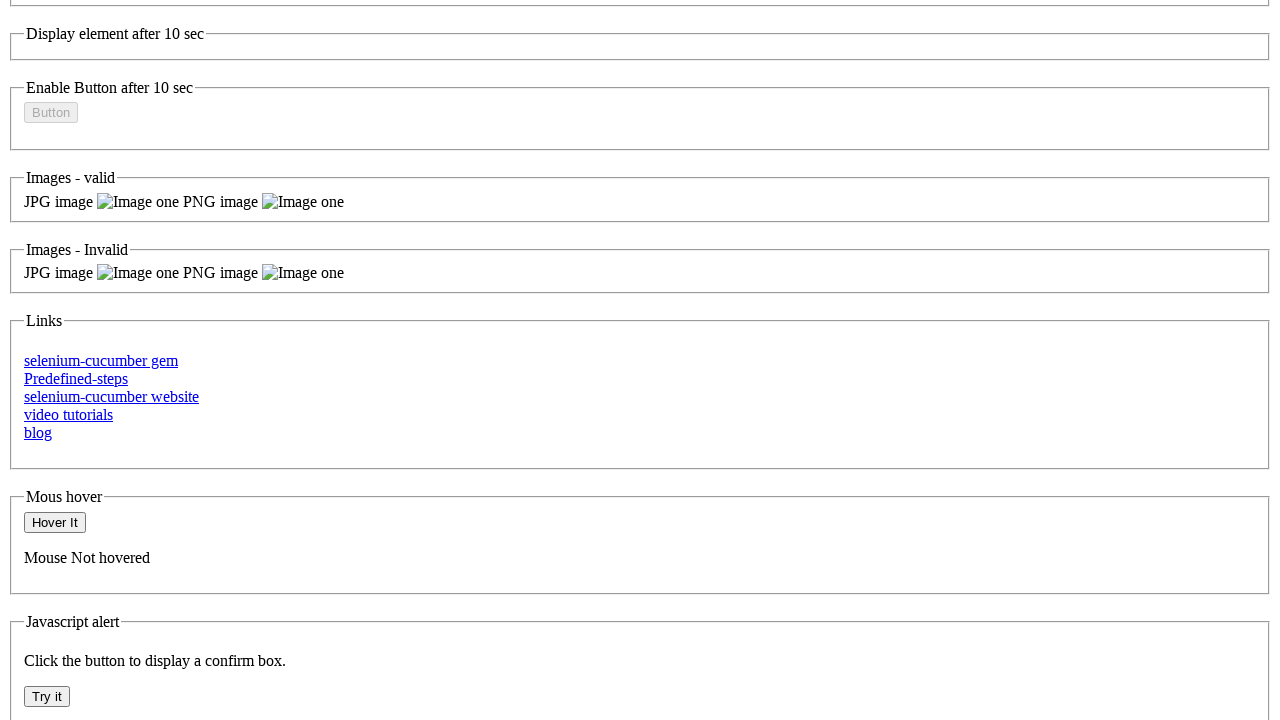

Page loaded after second back navigation
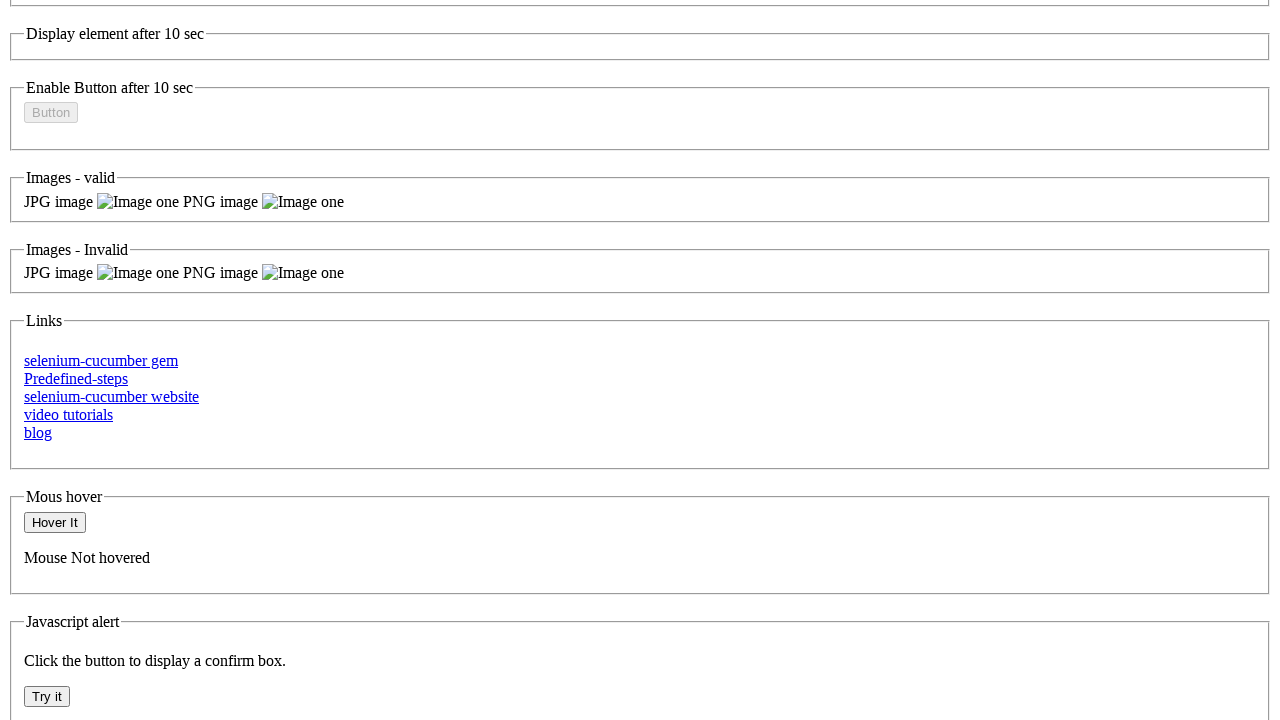

Refreshed the current page
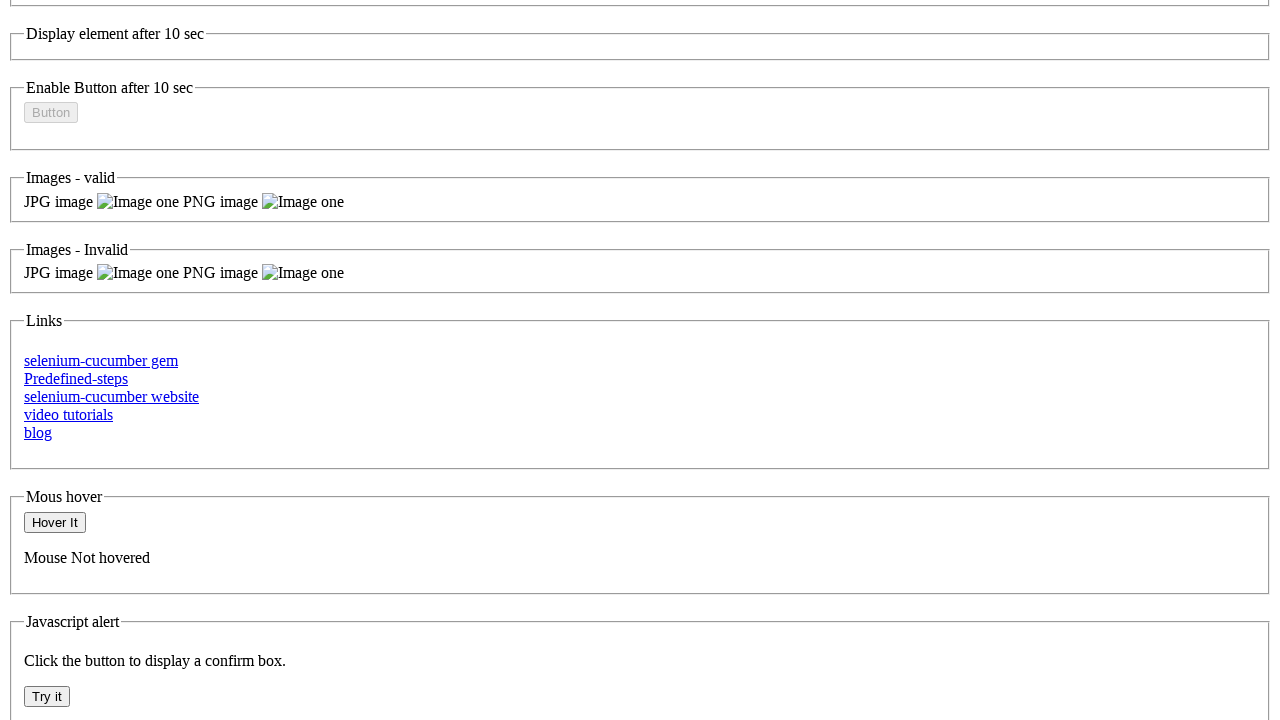

Page loaded after refresh
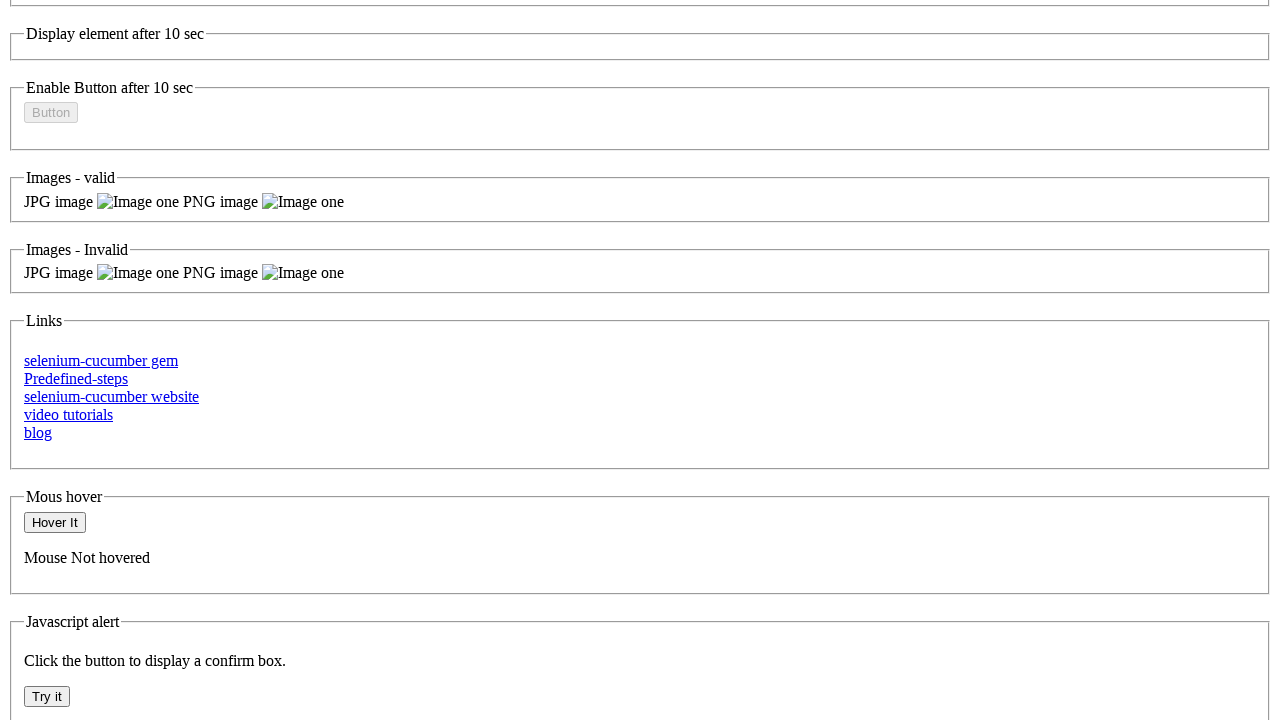

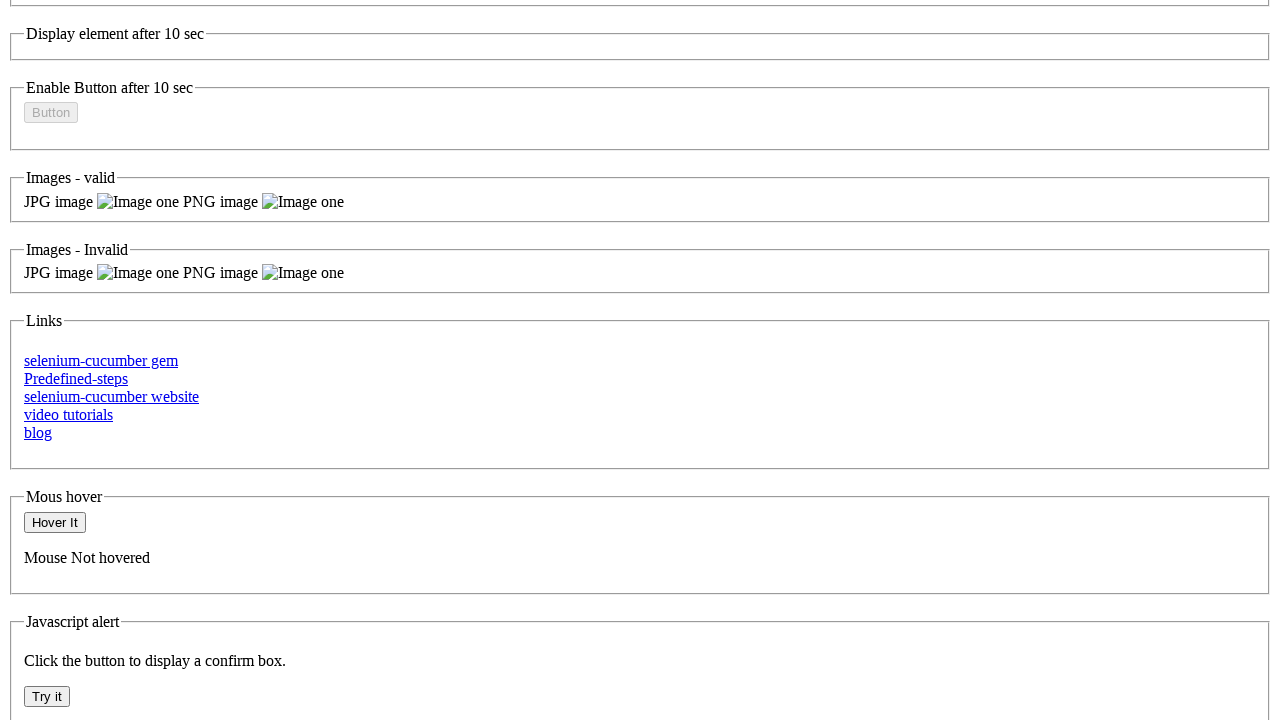